Searches for mango products on BigBasket, scrolls through results to find a specific product (Lalbagh Mango - Sindhura), and adds it to the shopping cart.

Starting URL: https://www.bigbasket.com/ps/?q=mango&nc=as

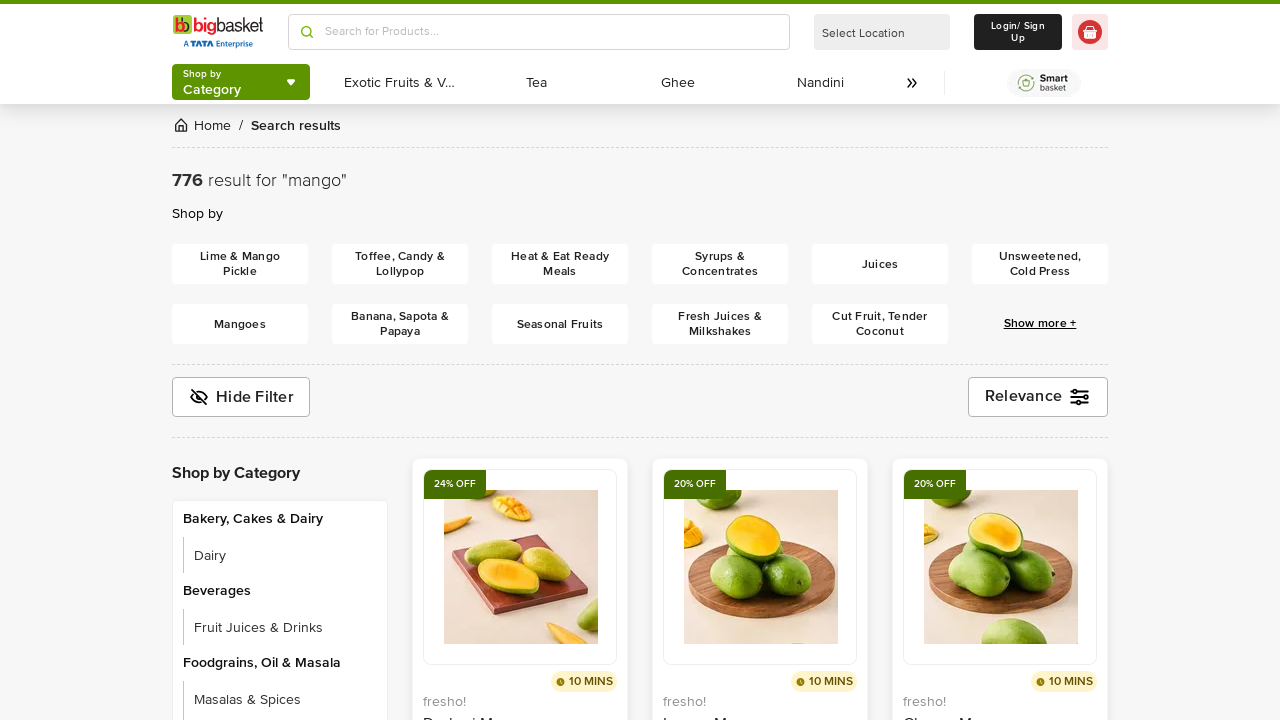

Waited for product listings to load
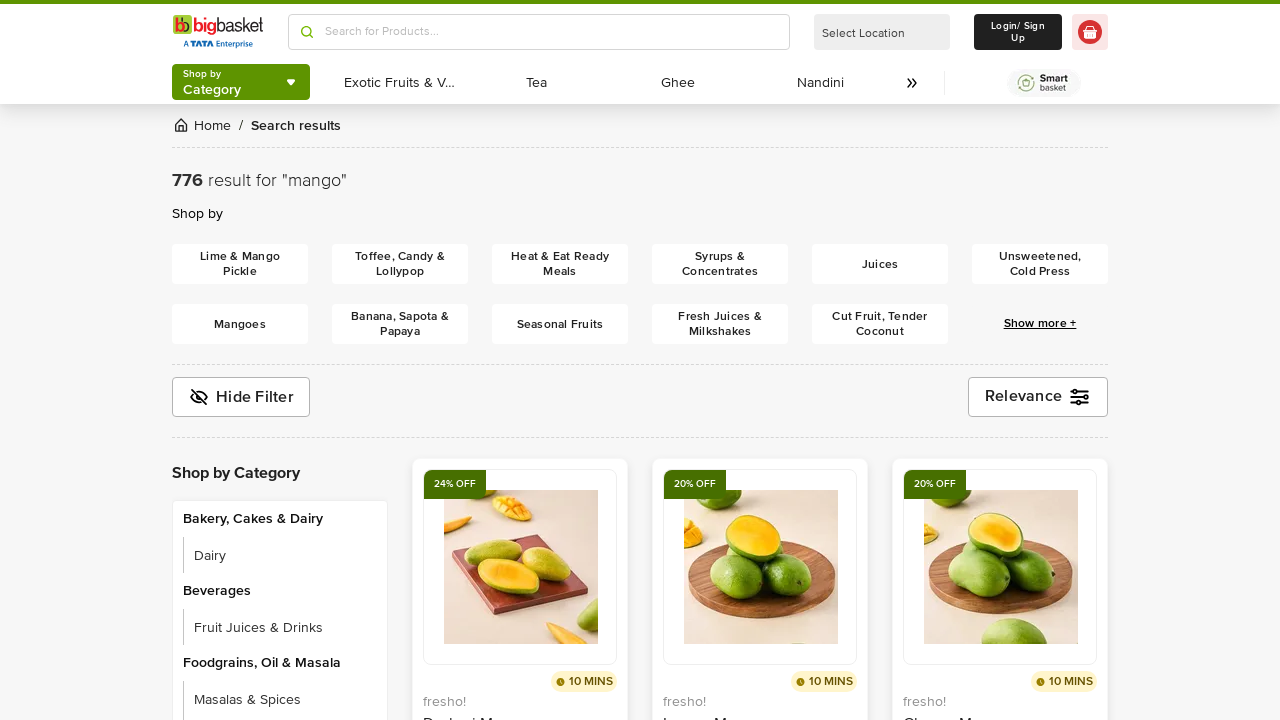

Scrolled down 500px to load more products
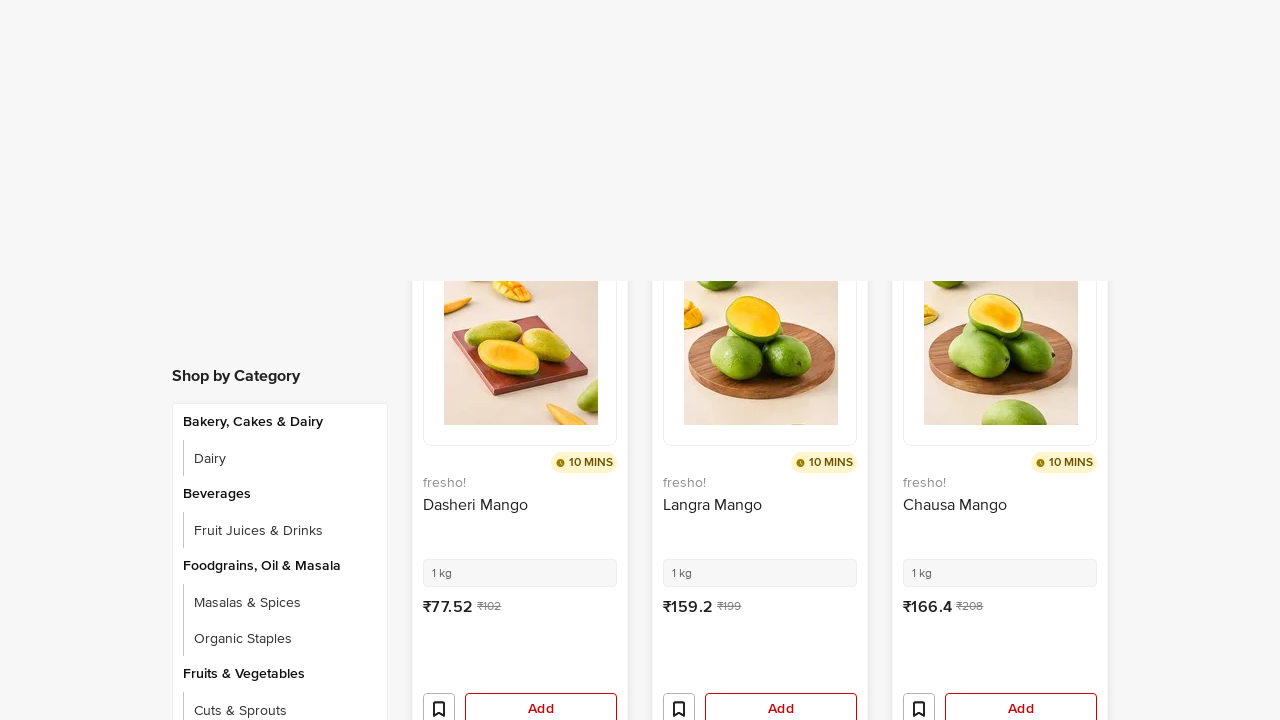

Waited 1 second for lazy-loaded content to appear
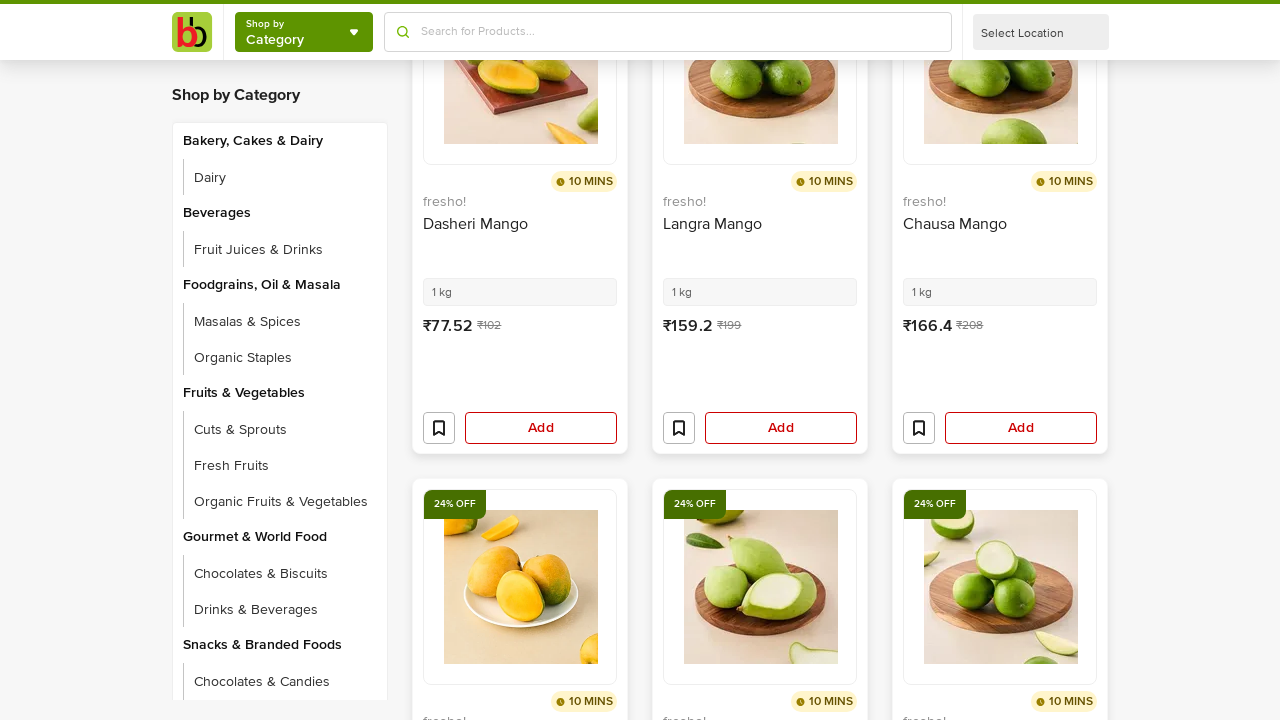

Retrieved all product name elements (40 products found)
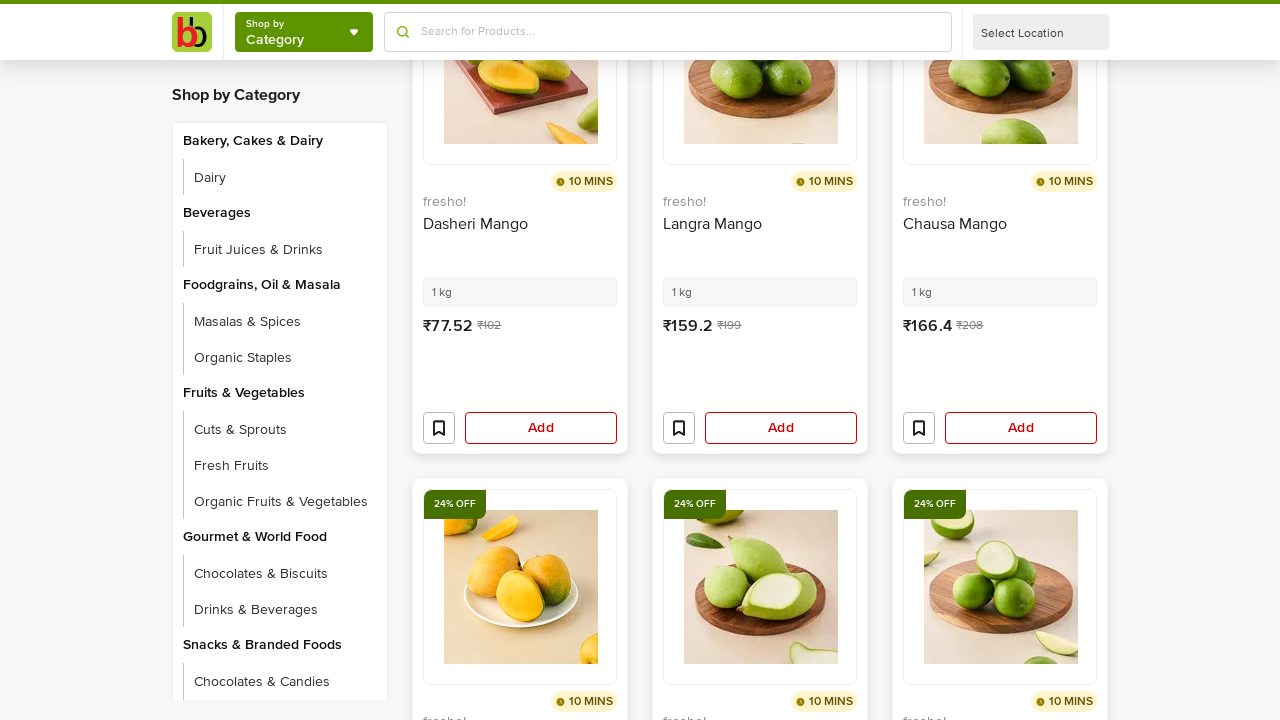

Retrieved all Add buttons (37 buttons found)
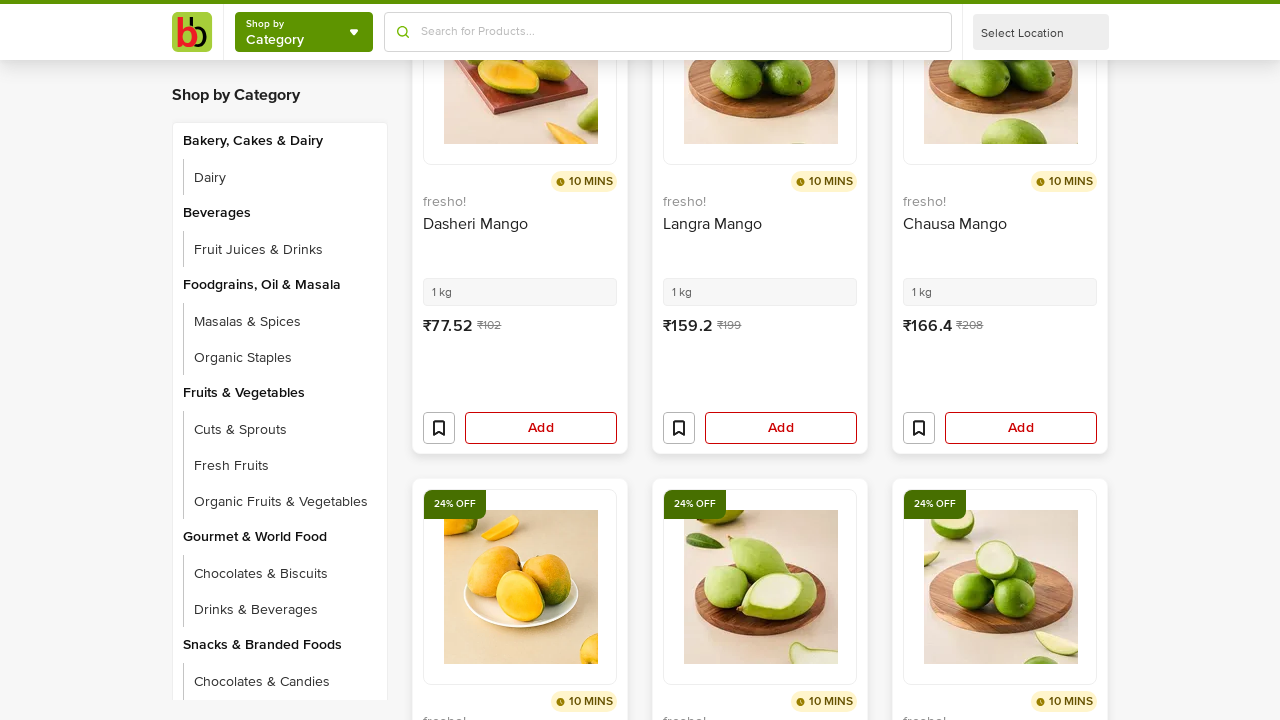

Found 'Lalbagh Mango - Sindhura' at position 7 and clicked Add button at (781, 360) on xpath=//button[text()='Add'] >> nth=7
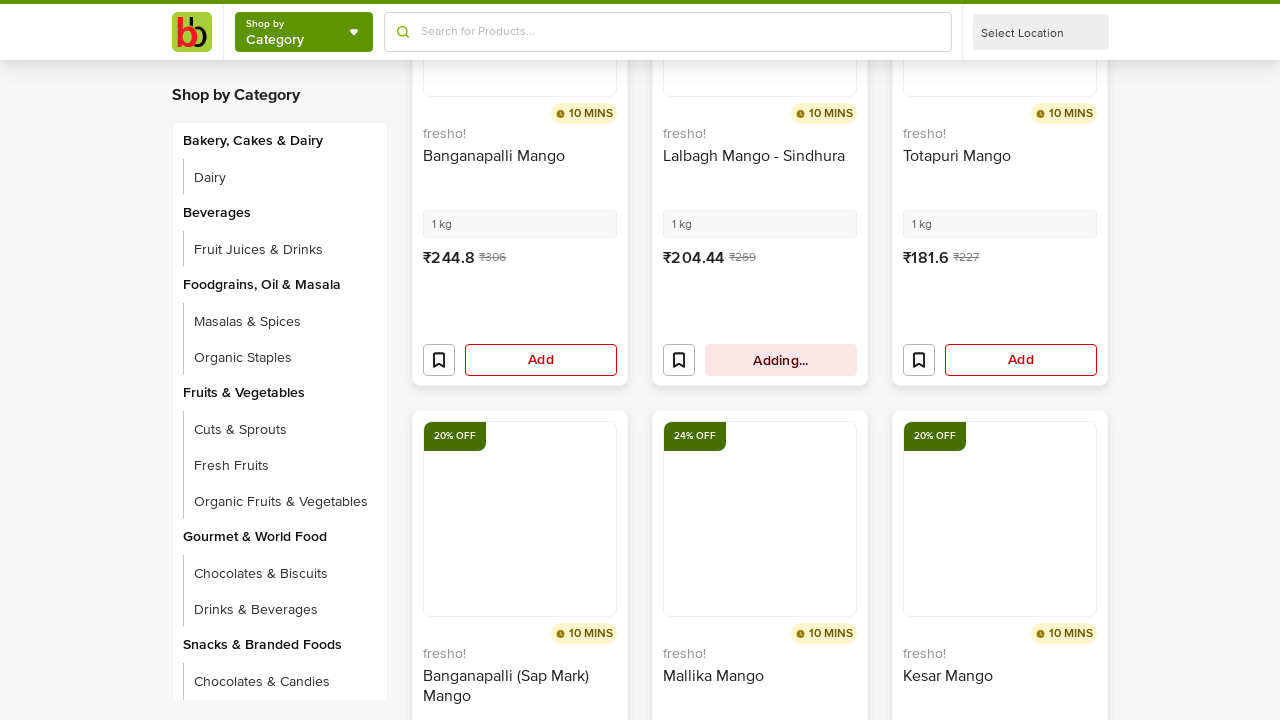

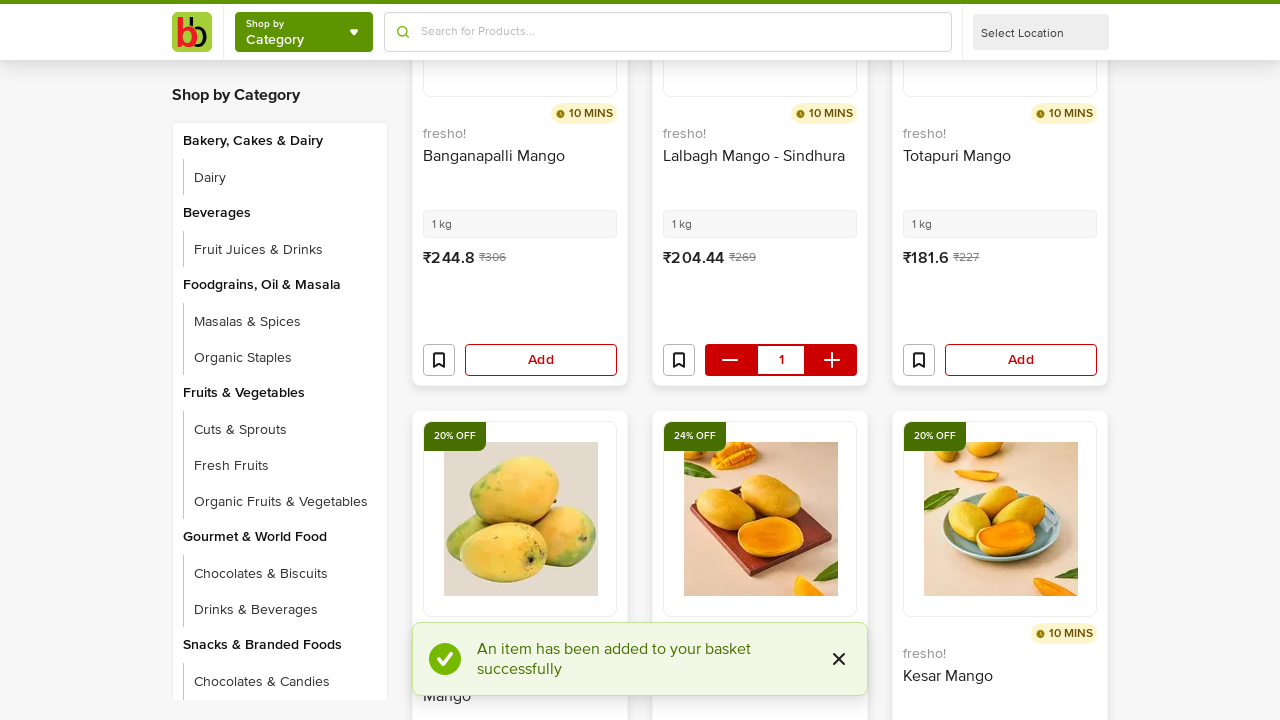